Navigates to the Microsoft Xbox Series X product page and waits for it to load

Starting URL: https://www.microsoft.com/en-us/p/xbox-series-x/8wj714n3rbtl?icid=XboxCat_CP3_SeriesFamily_X&activetab=pivot%3aoverviewtab

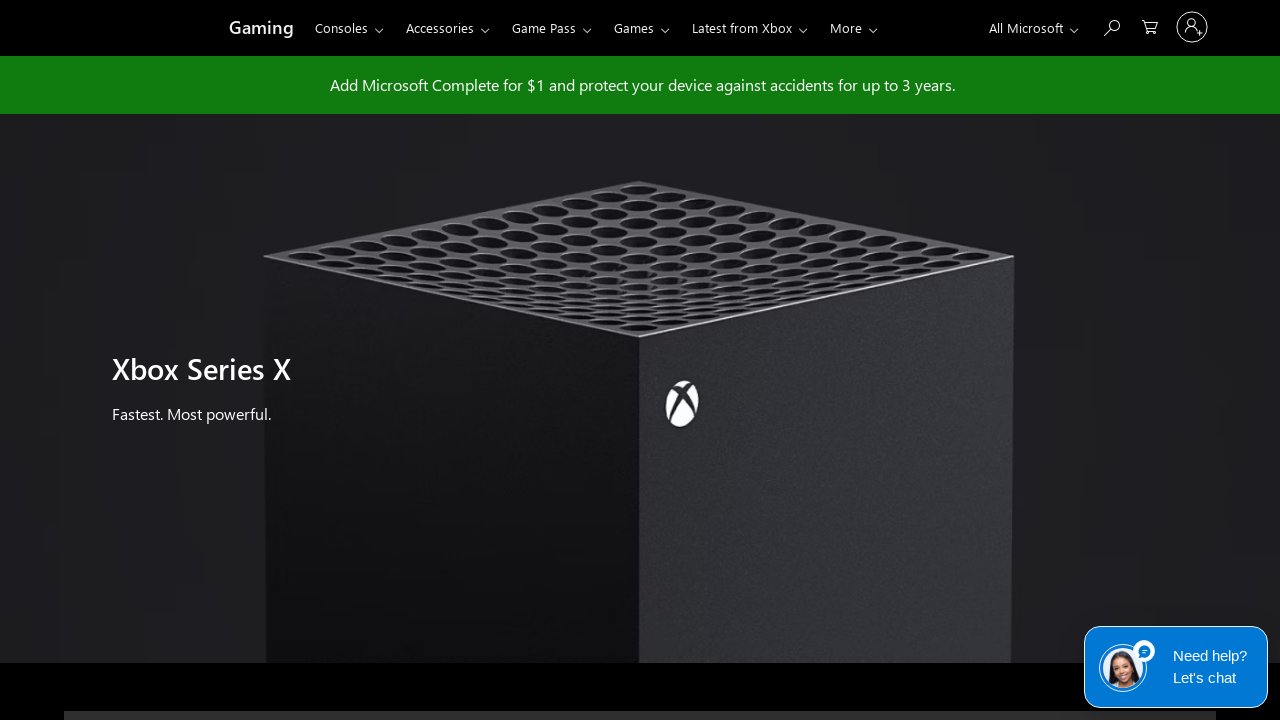

Waited for DOM content to be loaded on Xbox Series X product page
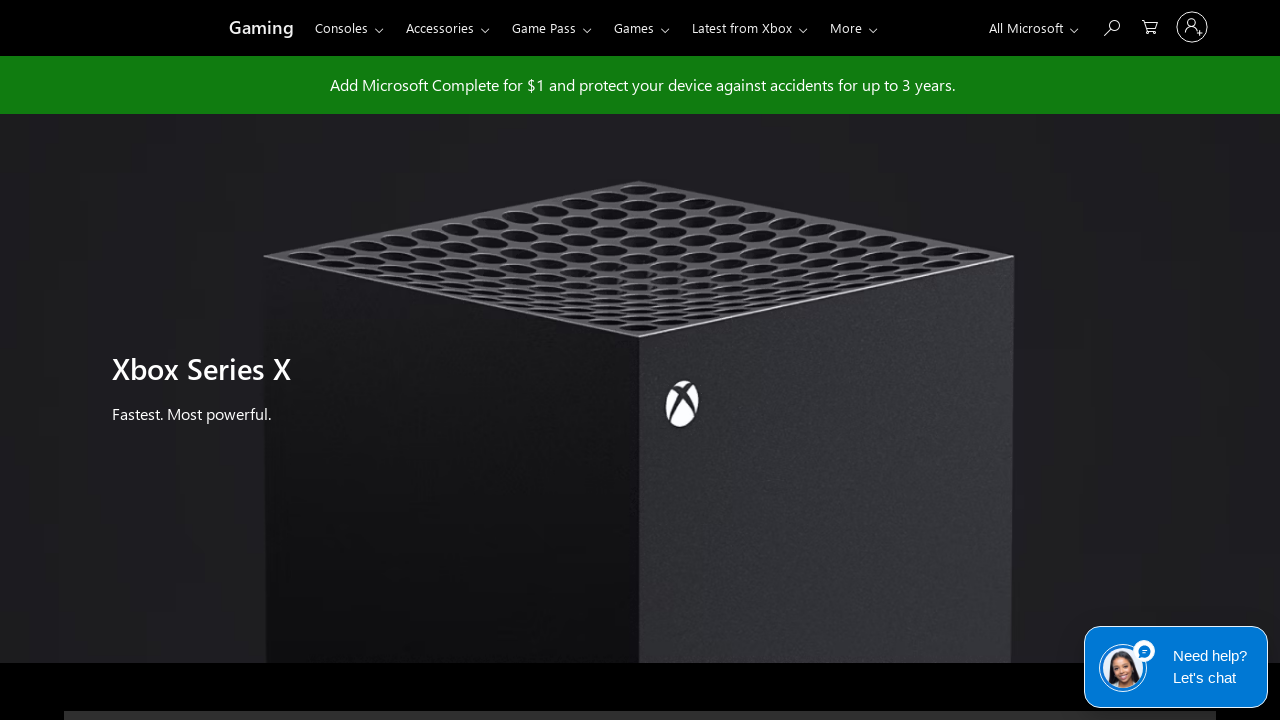

Product title (h1) element appeared on the page
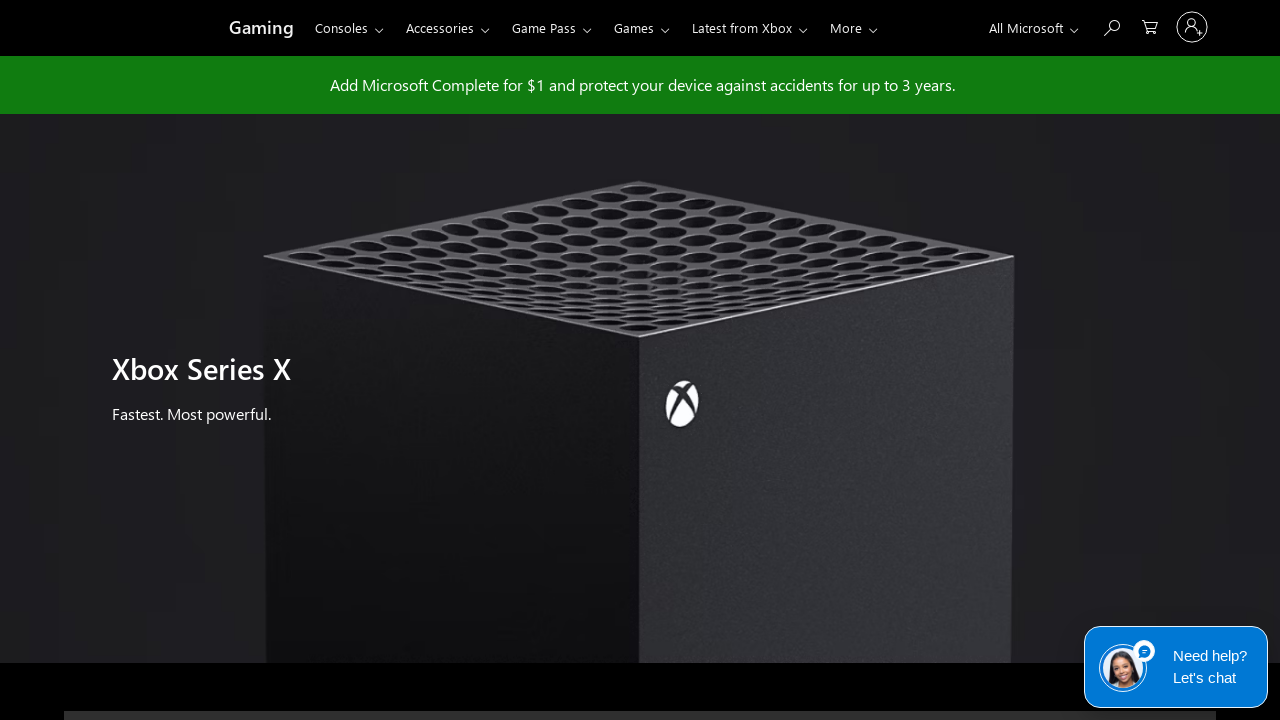

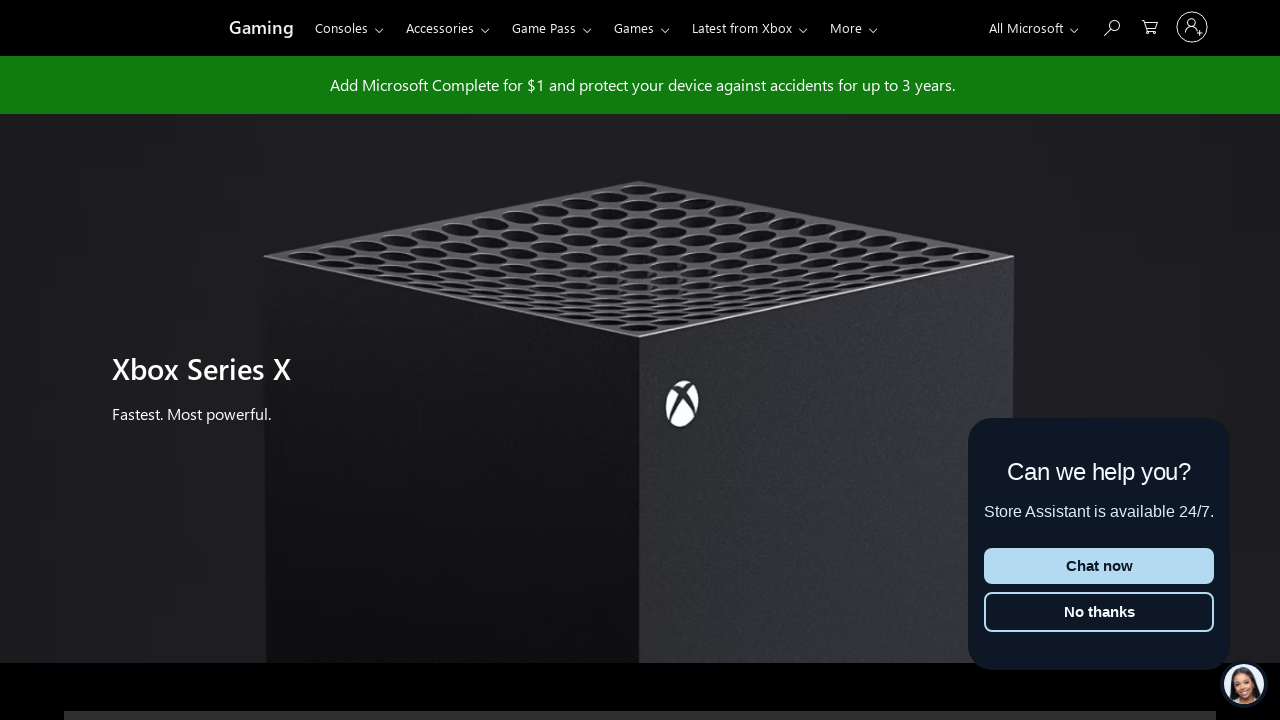